Tests JavaScript prompt alert functionality by clicking a button to trigger a prompt, entering text into the prompt, accepting it, and verifying the result message is displayed on the page.

Starting URL: https://the-internet.herokuapp.com/javascript_alerts

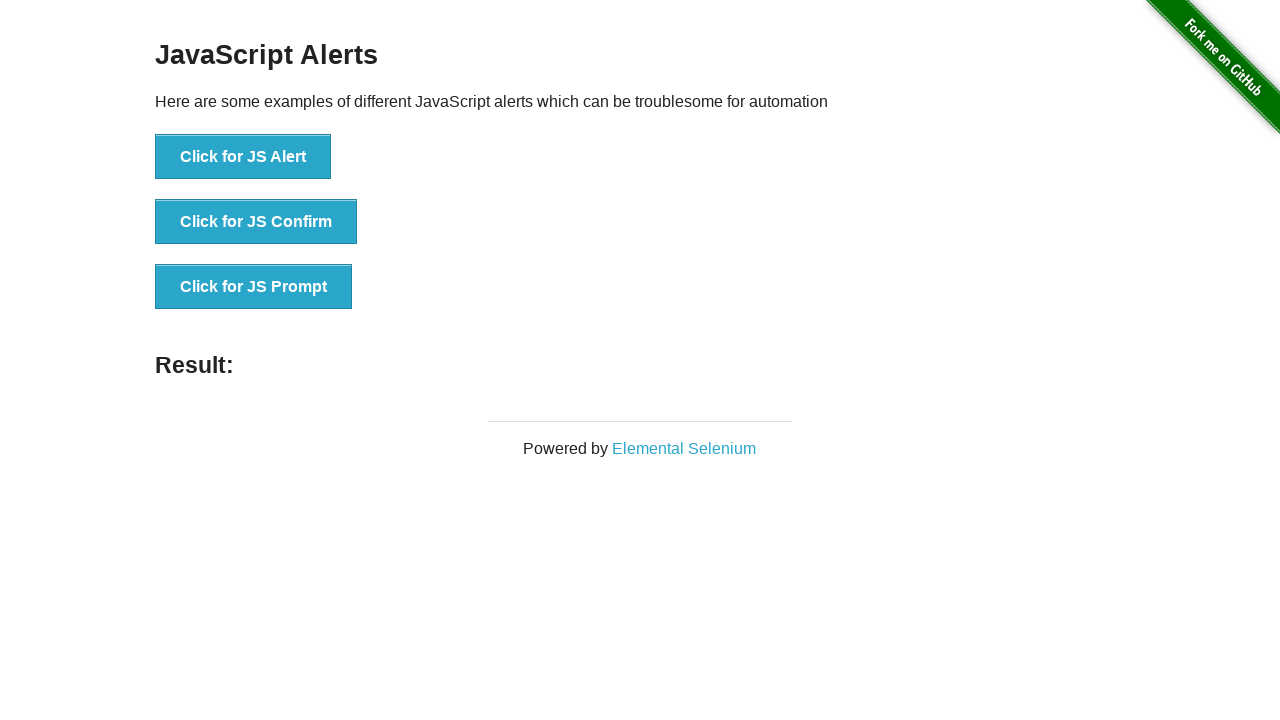

Clicked button to trigger JS prompt at (254, 287) on xpath=//button[text()='Click for JS Prompt']
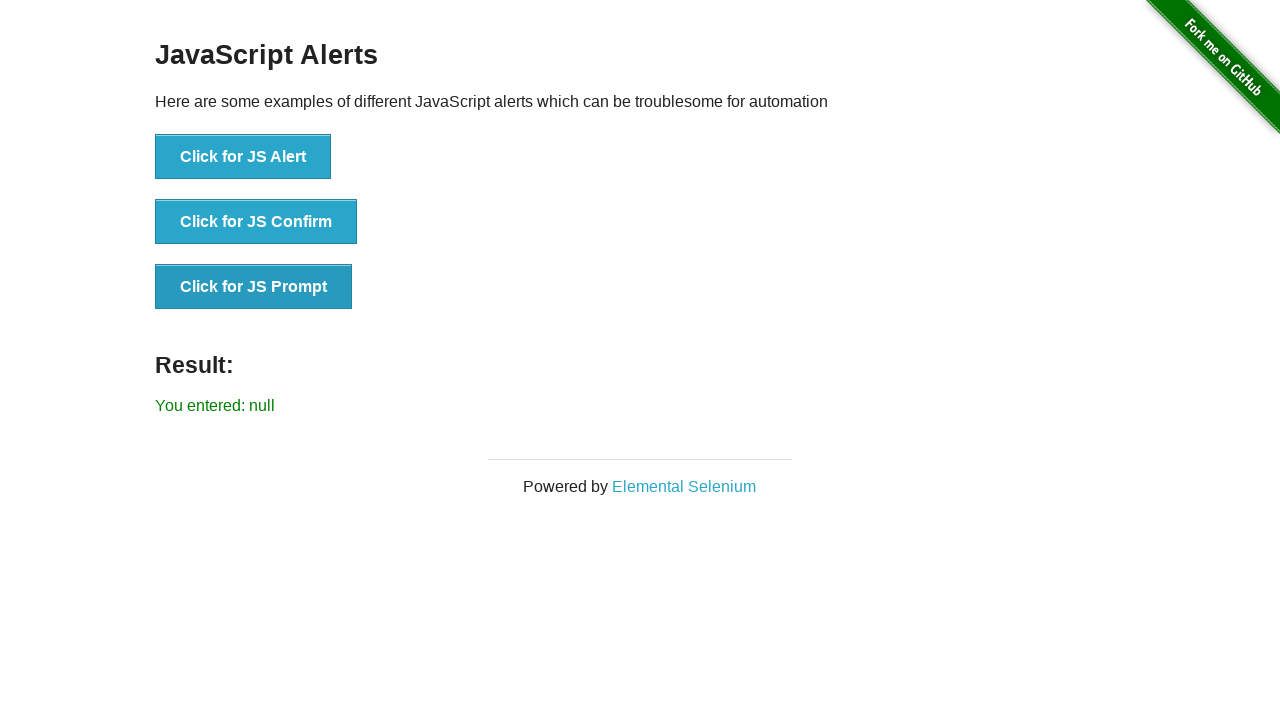

Attached dialog event handler to accept prompt with text 'hello I am naz, today I am learning'
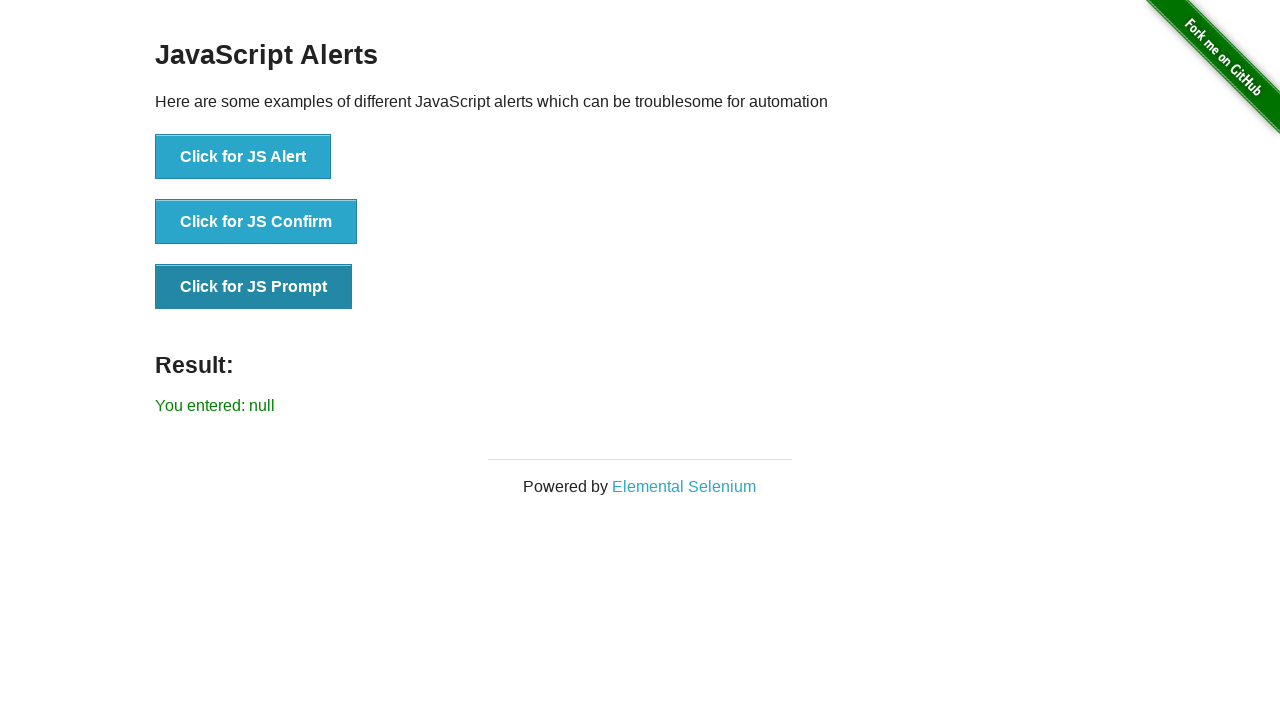

Clicked button to trigger JS prompt with handler attached at (254, 287) on xpath=//button[text()='Click for JS Prompt']
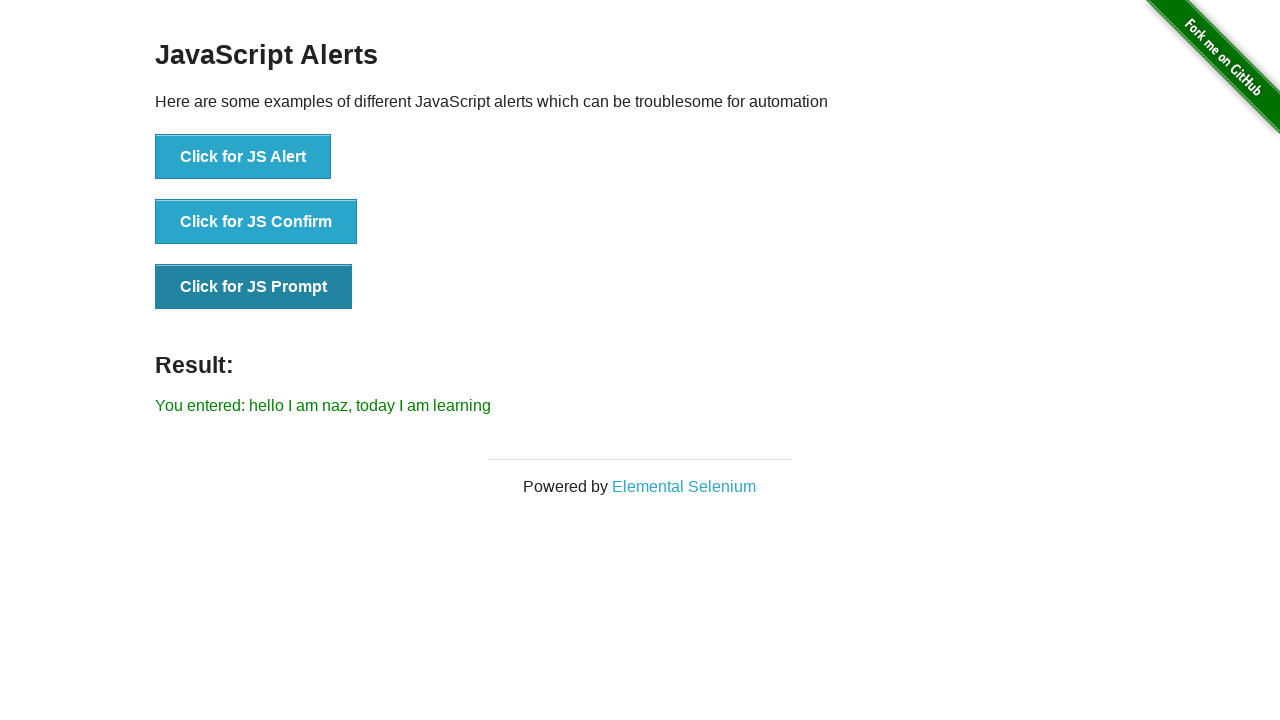

Result message element loaded
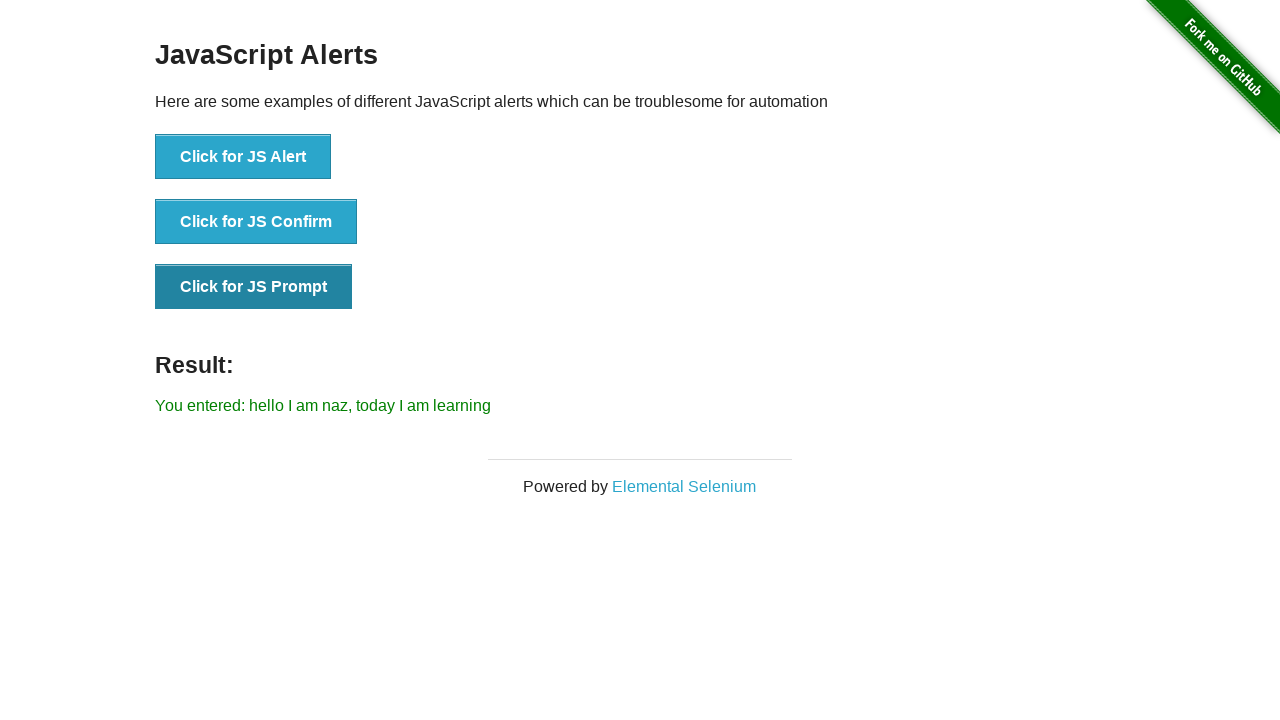

Retrieved result text: You entered: hello I am naz, today I am learning
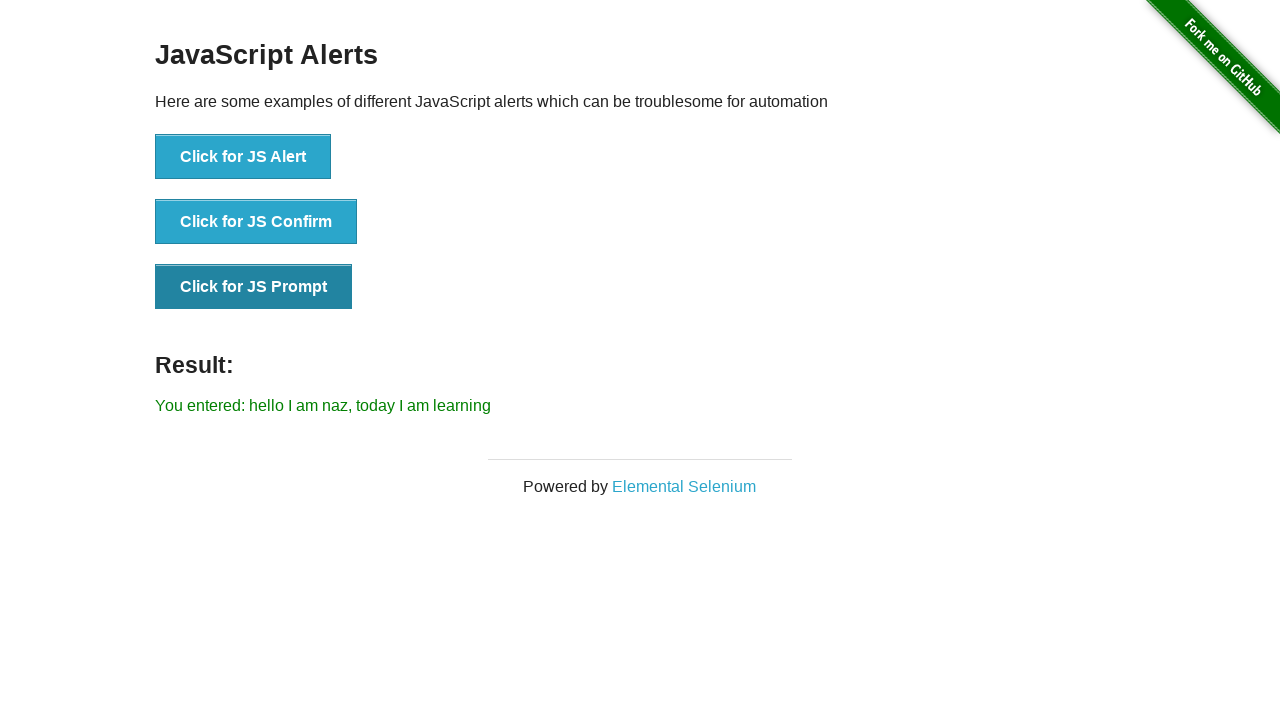

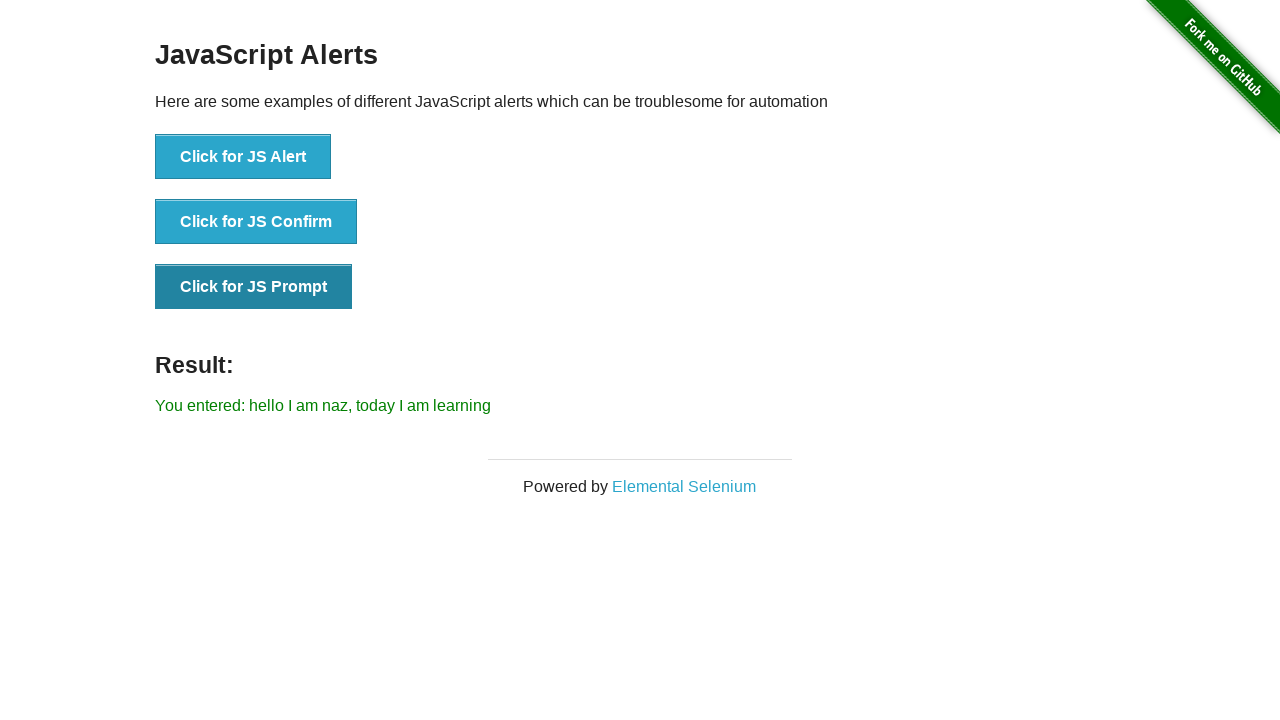